Tests selecting a specific value from dynamic dropdown by typing partial text, waiting for suggestions, and clicking on "India" option

Starting URL: https://rahulshettyacademy.com/AutomationPractice/

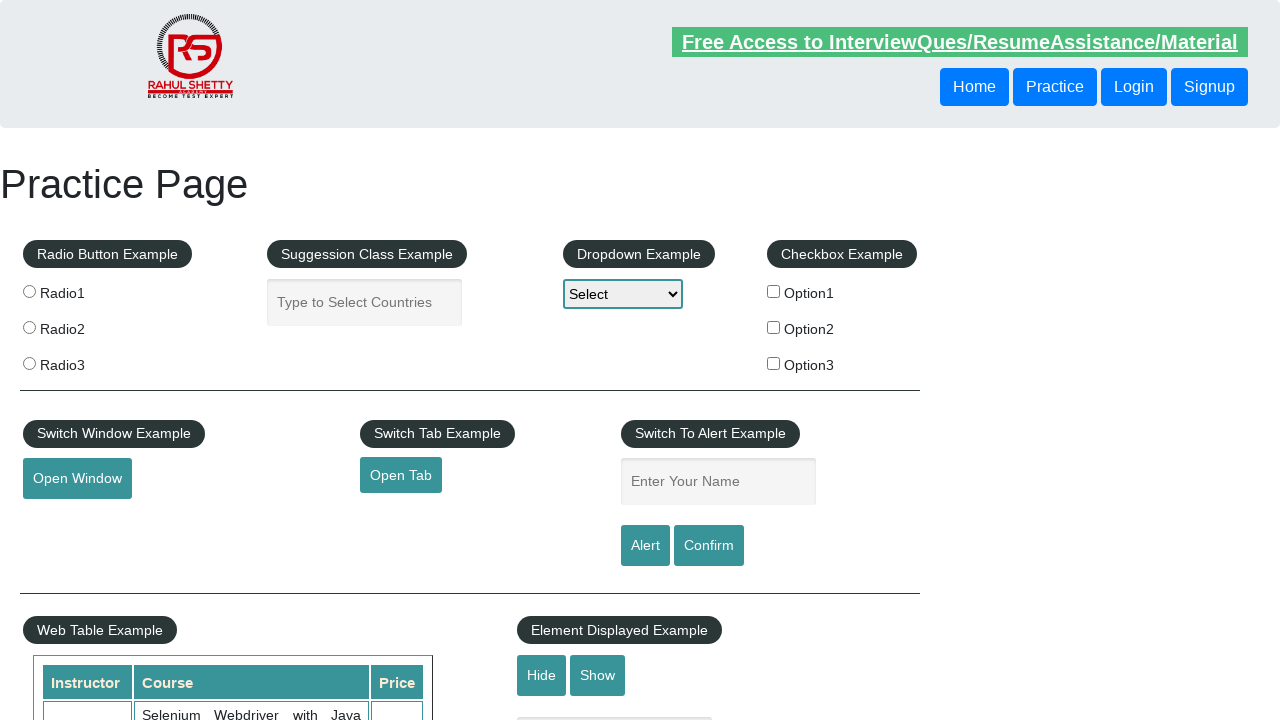

Typed 'Ind' in autocomplete input field on #autocomplete
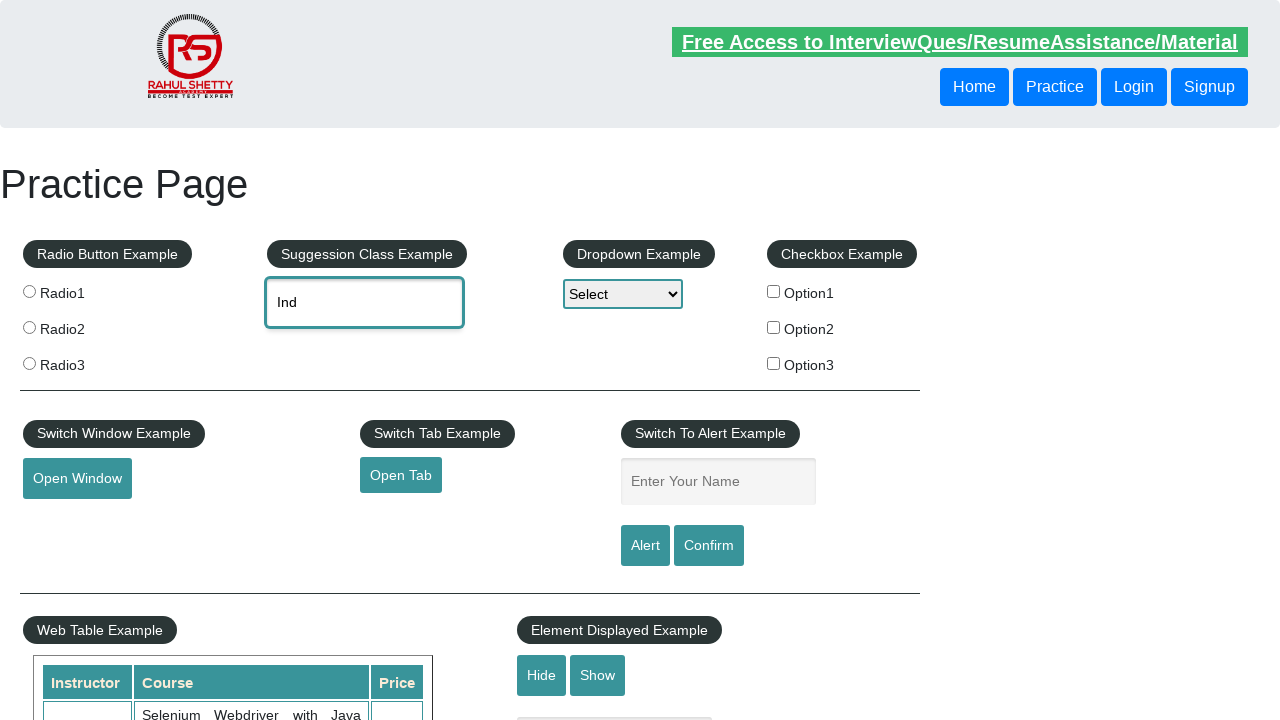

Waited for autocomplete suggestions to appear
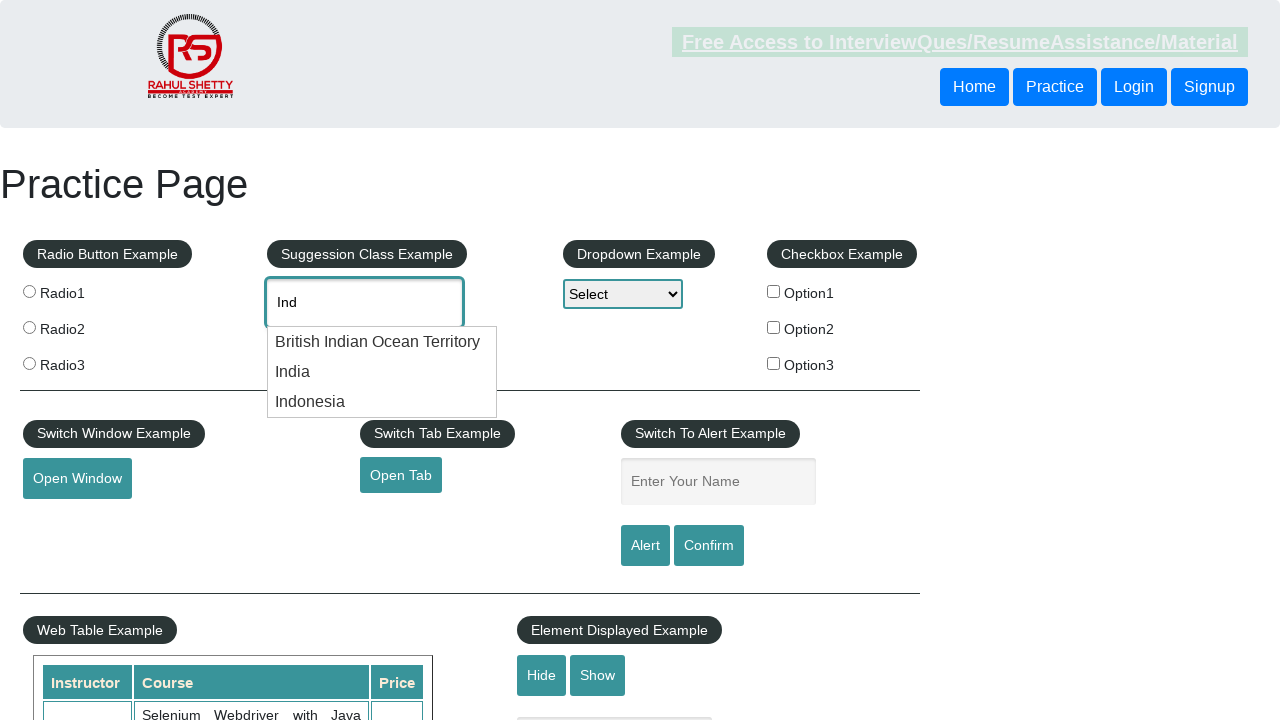

Clicked on 'India' option from dropdown suggestions at (382, 372) on xpath=//ul[@id='ui-id-1']/li/div[text()='India']
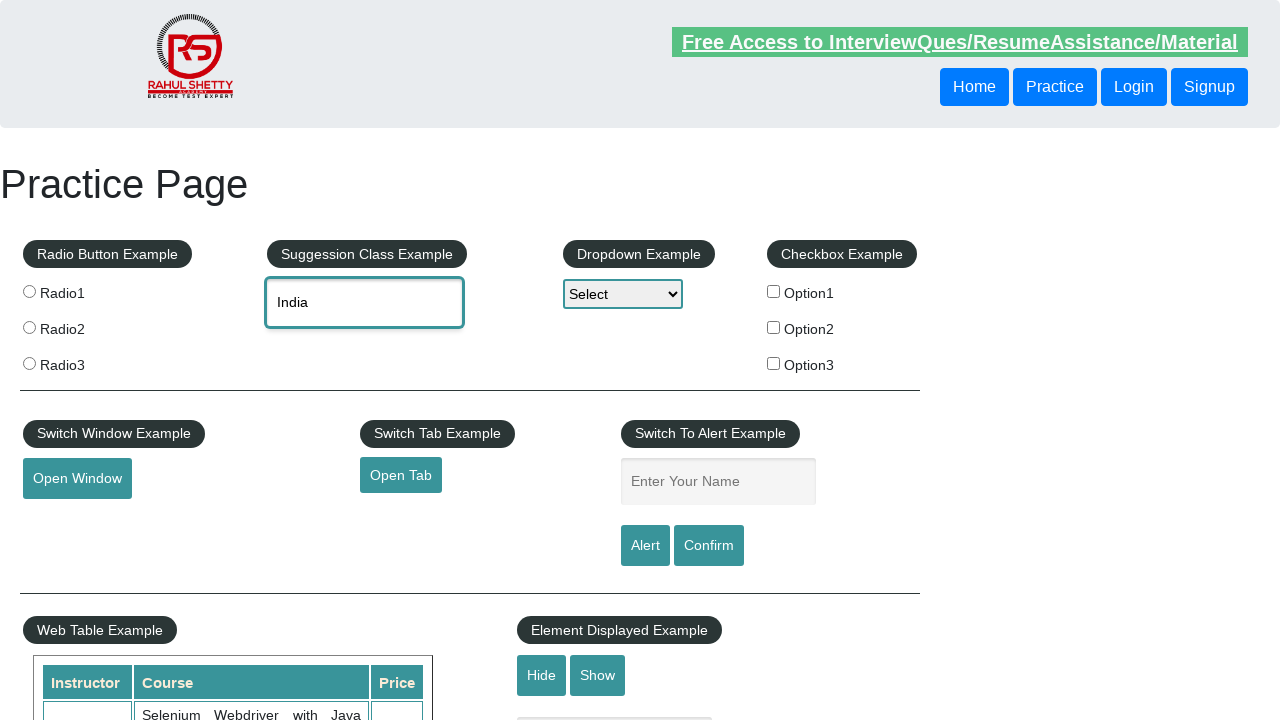

Waited 500ms to verify selection was processed
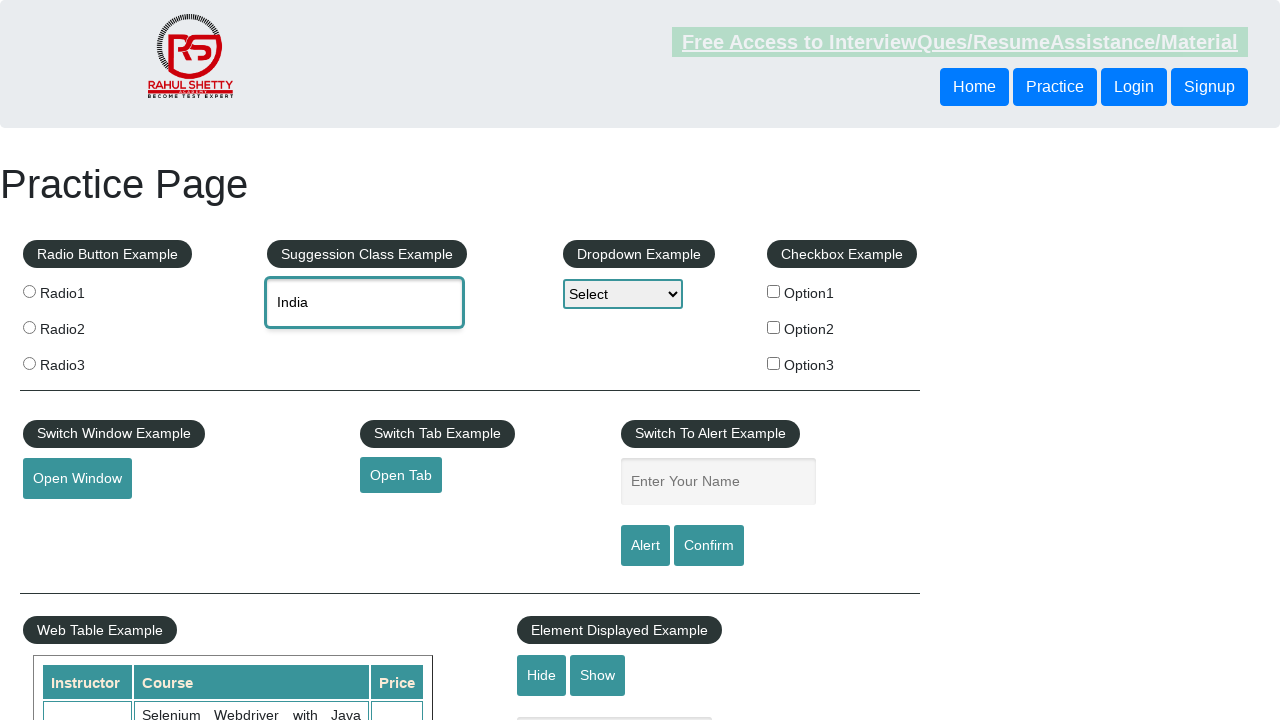

Cleared the autocomplete input field on #autocomplete
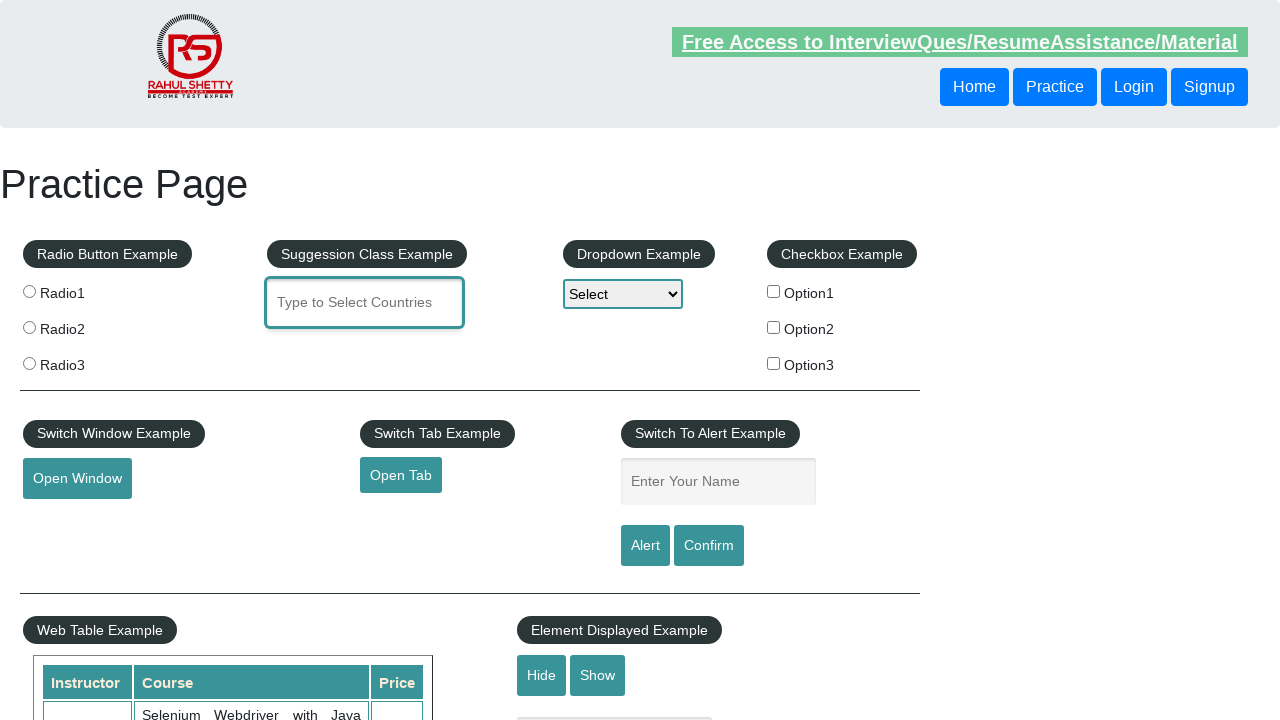

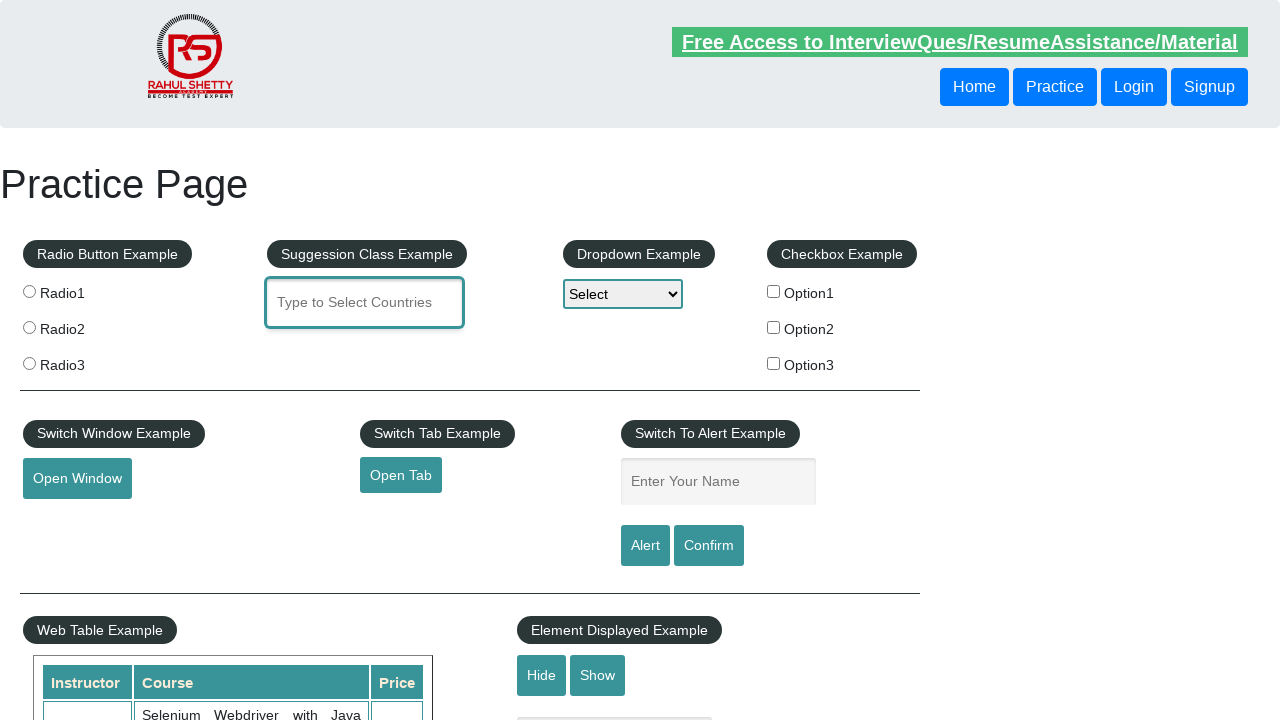